Tests Bootstrap dropdown functionality by clicking the dropdown button and selecting a specific option (JavaScript) from the dropdown menu

Starting URL: http://seleniumpractise.blogspot.com/2016/08/bootstrap-dropdown-example-for-selenium.html#

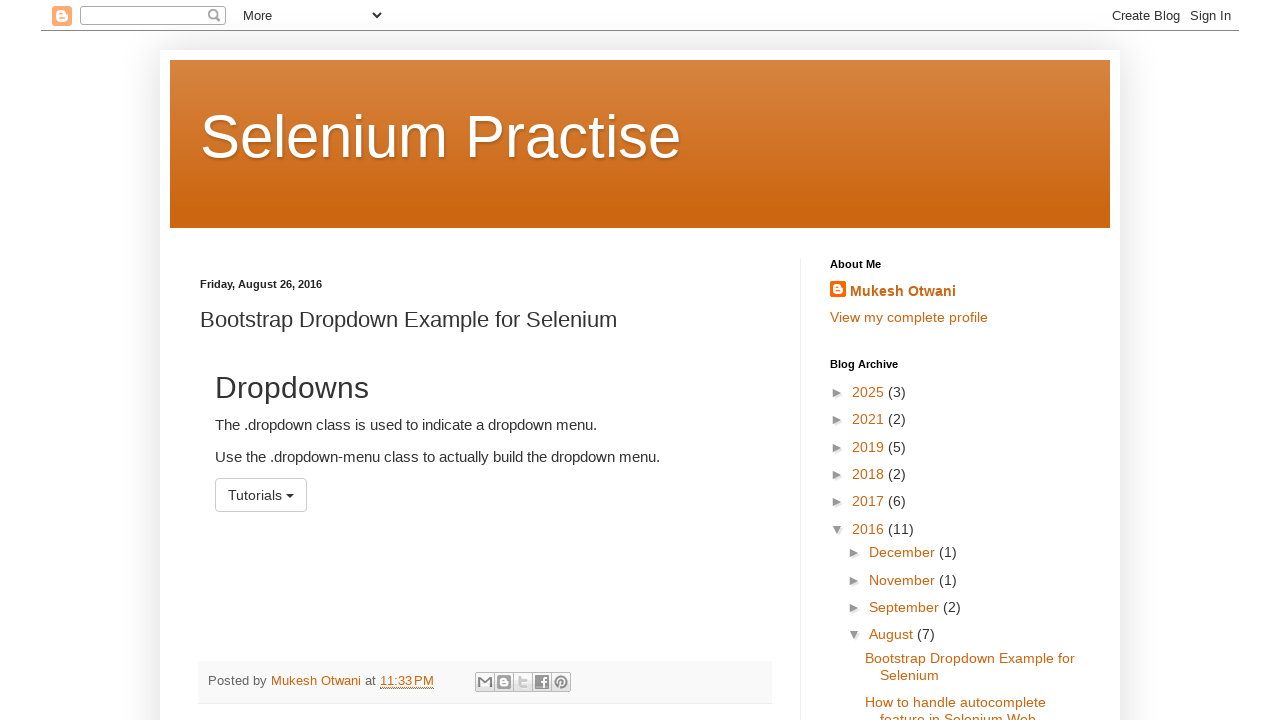

Navigated to Bootstrap dropdown example page
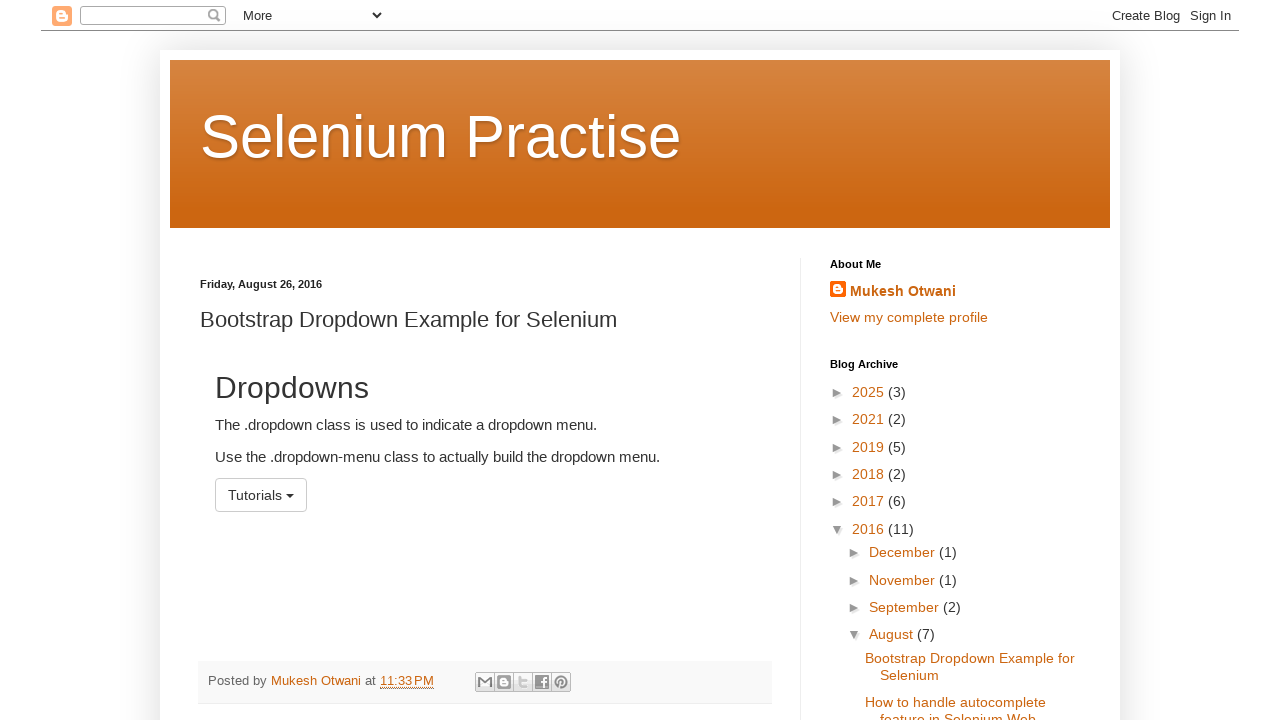

Clicked dropdown button to open menu at (261, 495) on button#menu1
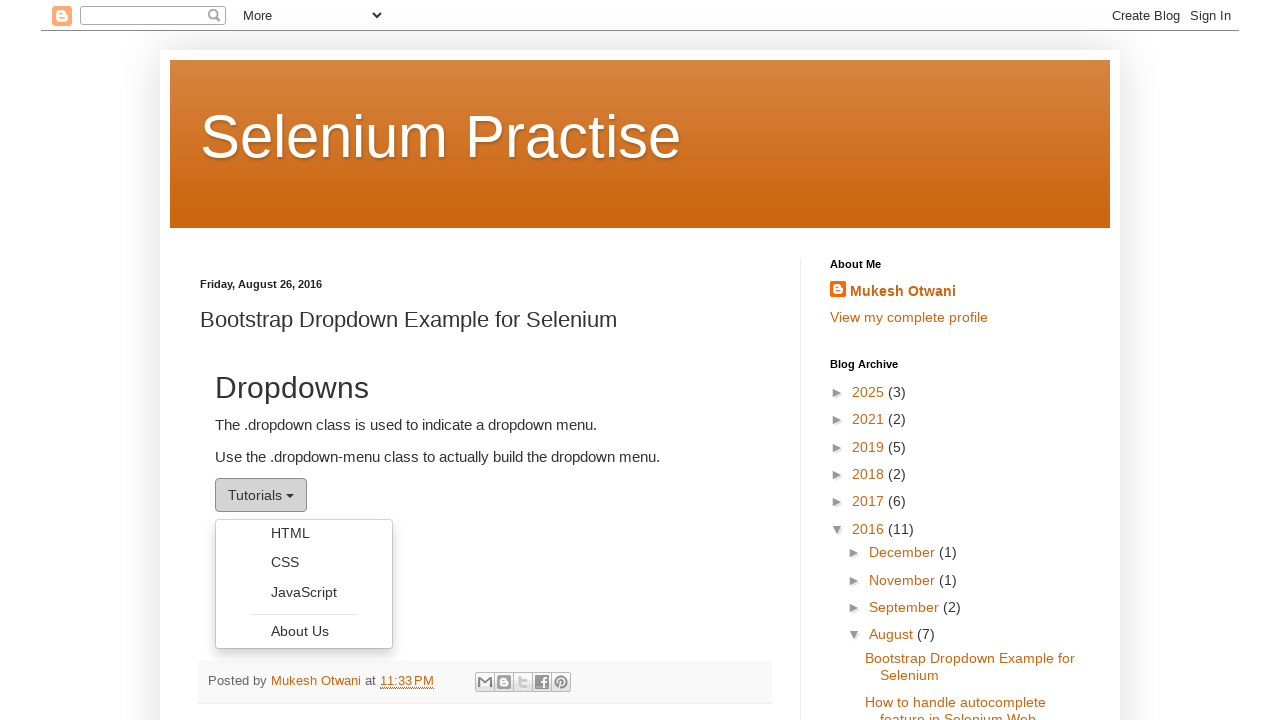

Dropdown menu appeared
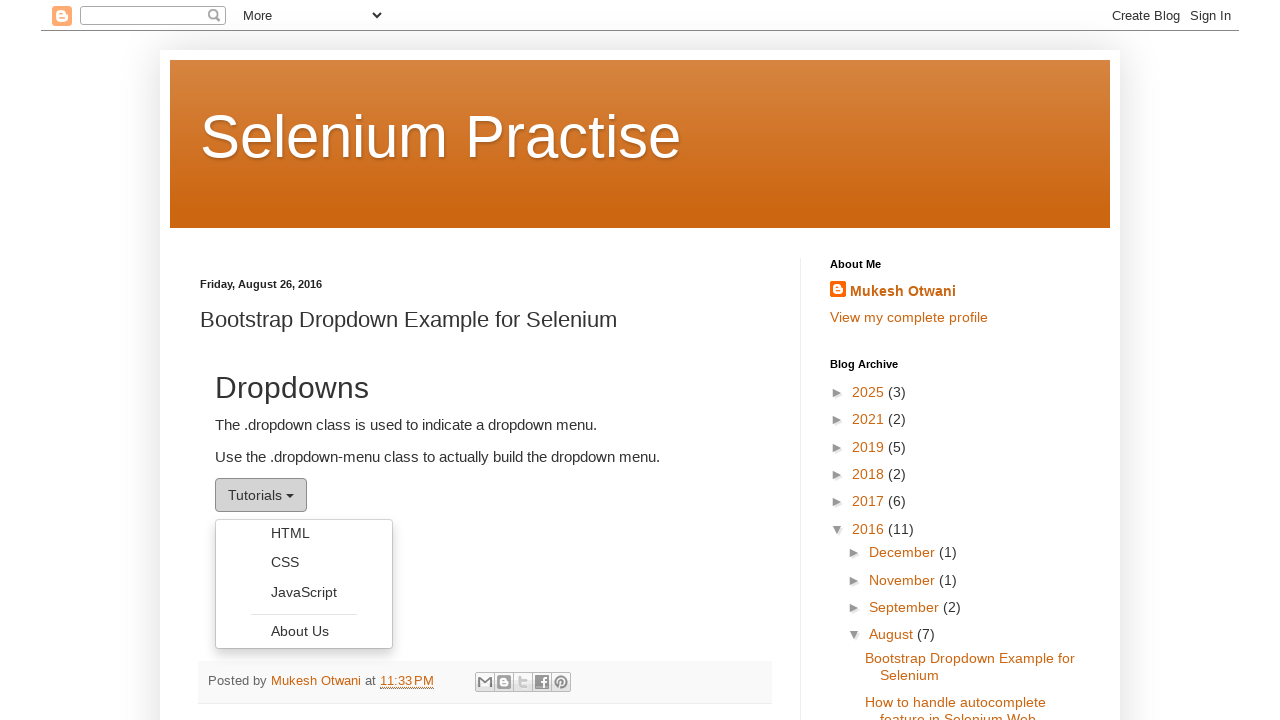

Selected 'JavaScript' option from dropdown menu at (304, 592) on ul.dropdown-menu li a:has-text('JavaScript')
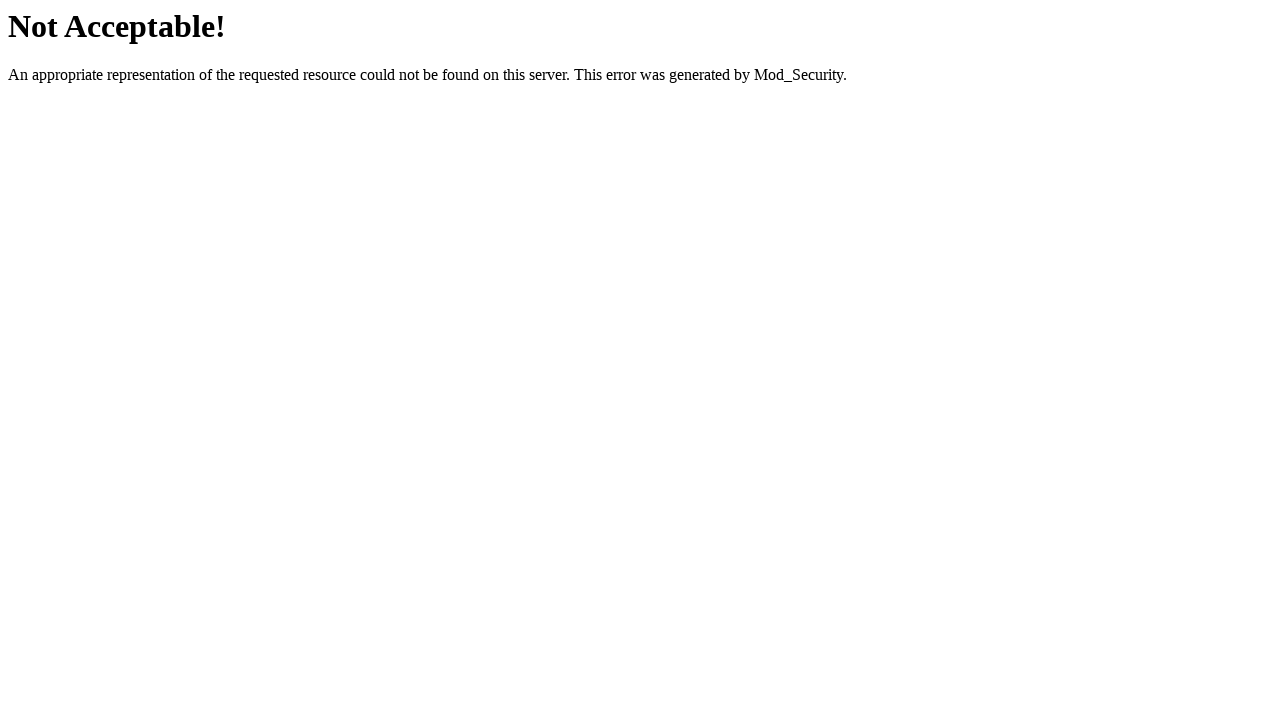

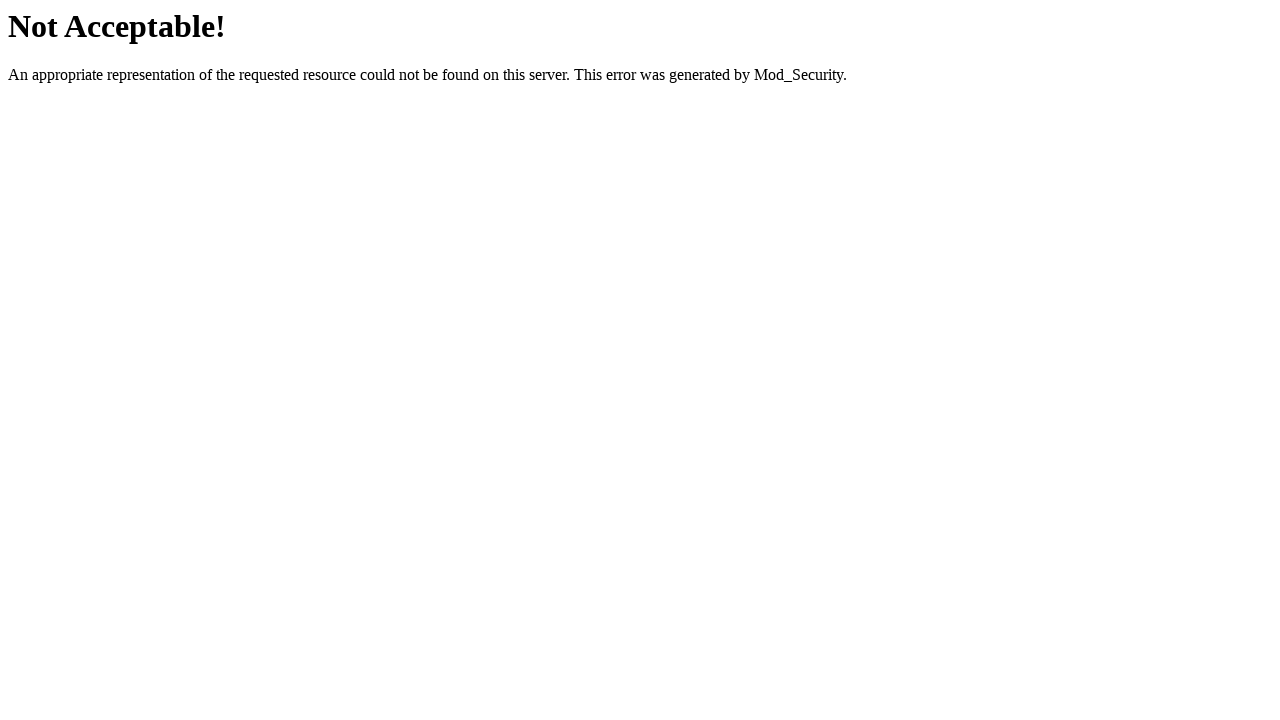